Tests dropdown selection functionality by selecting different options using various methods (visible text, index, and value)

Starting URL: https://demoqa.com/select-menu

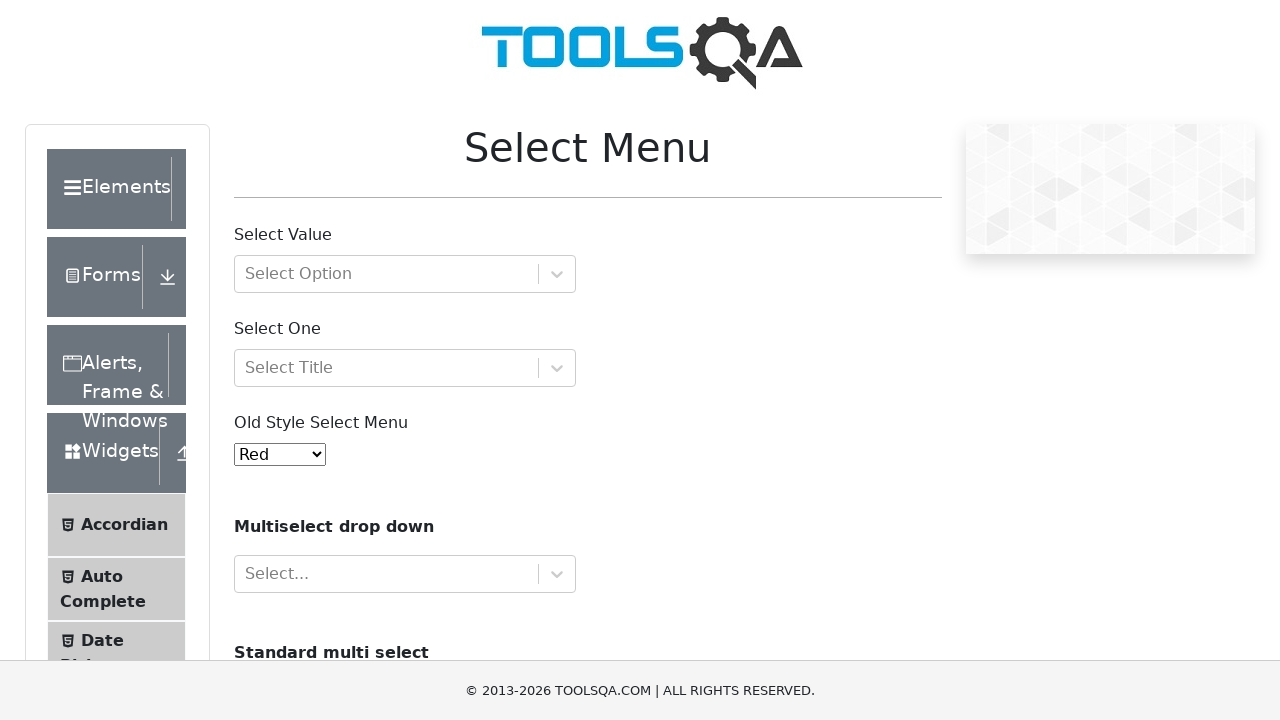

Located dropdown element with id 'oldSelectMenu'
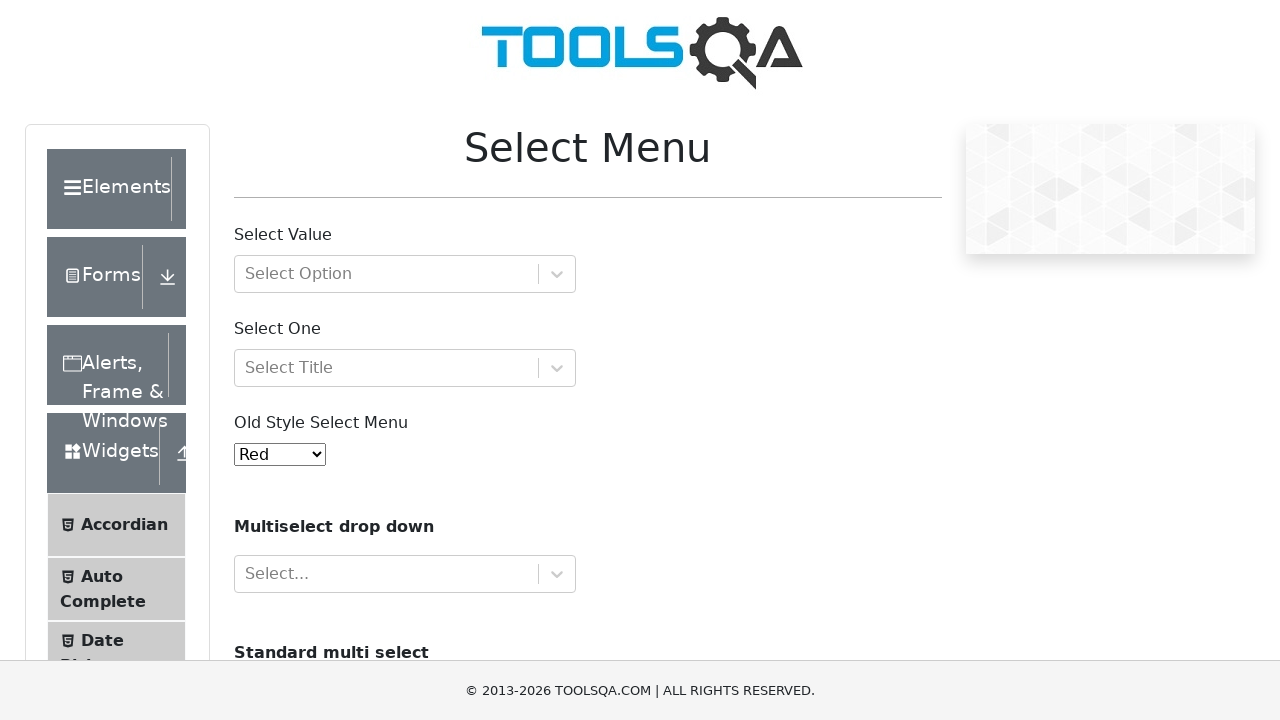

Selected dropdown option 'Black' by visible text on #oldSelectMenu
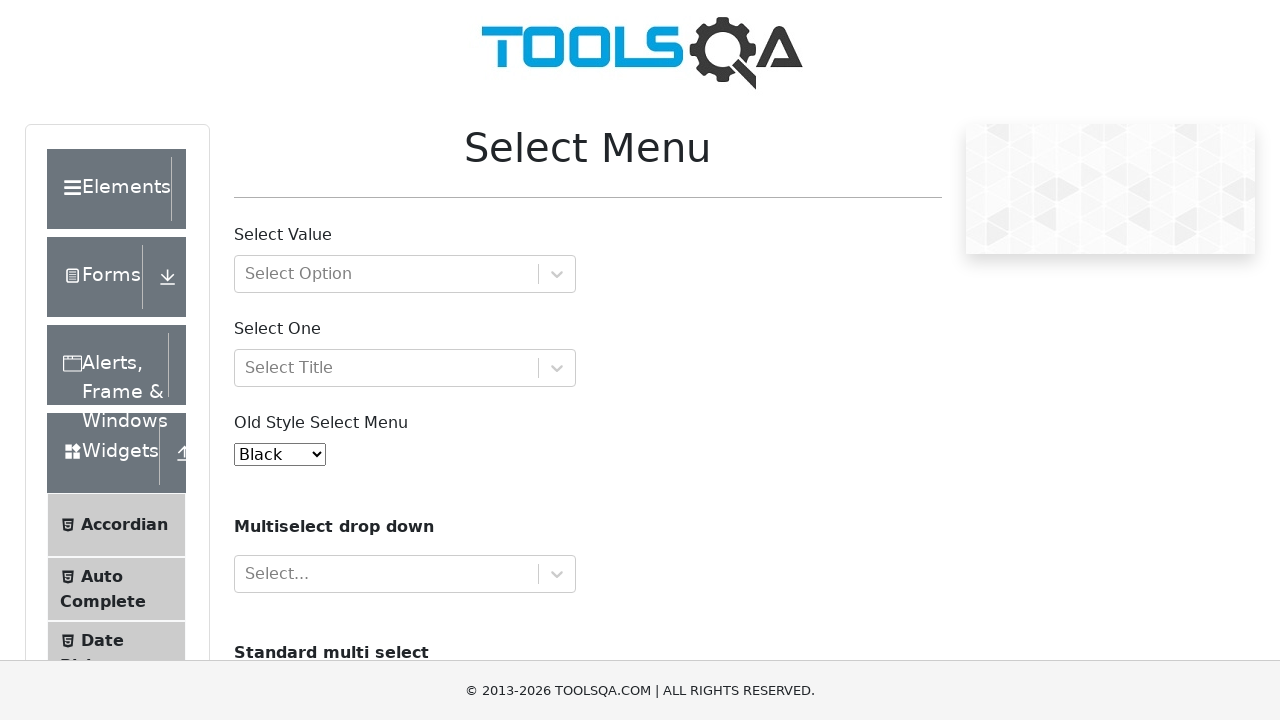

Selected dropdown option at index 6 on #oldSelectMenu
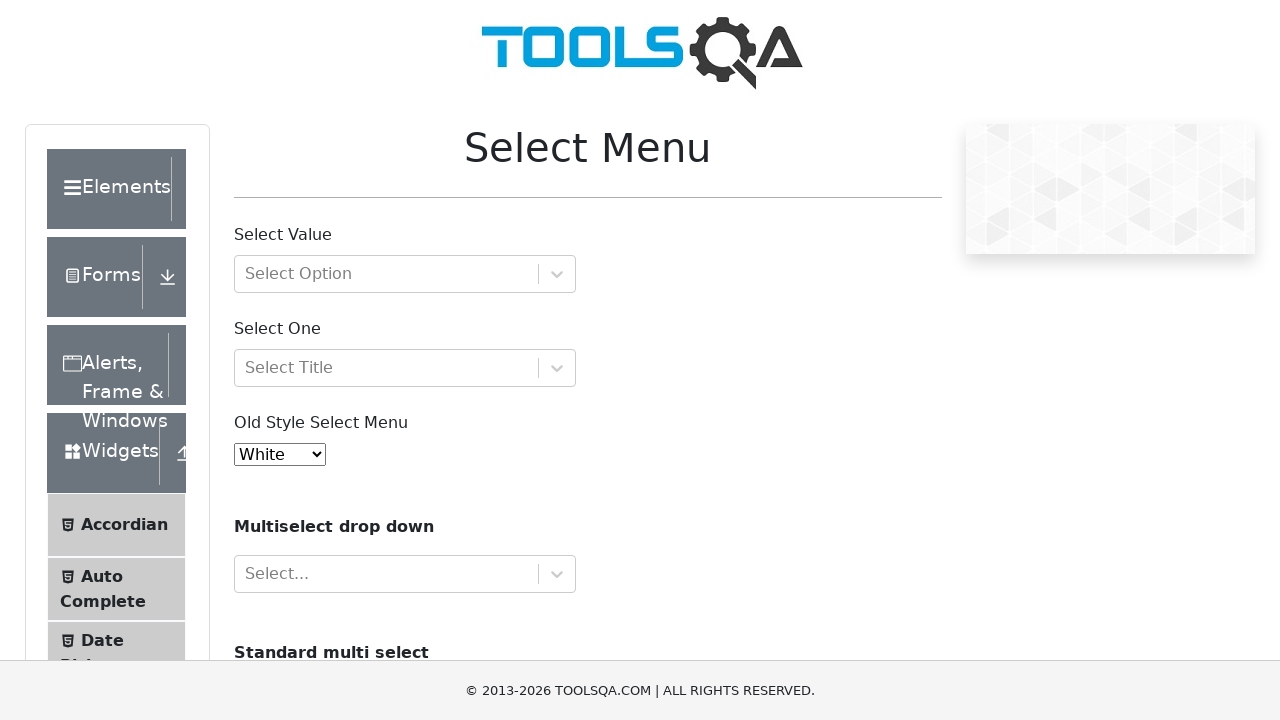

Selected dropdown option with value '3' on #oldSelectMenu
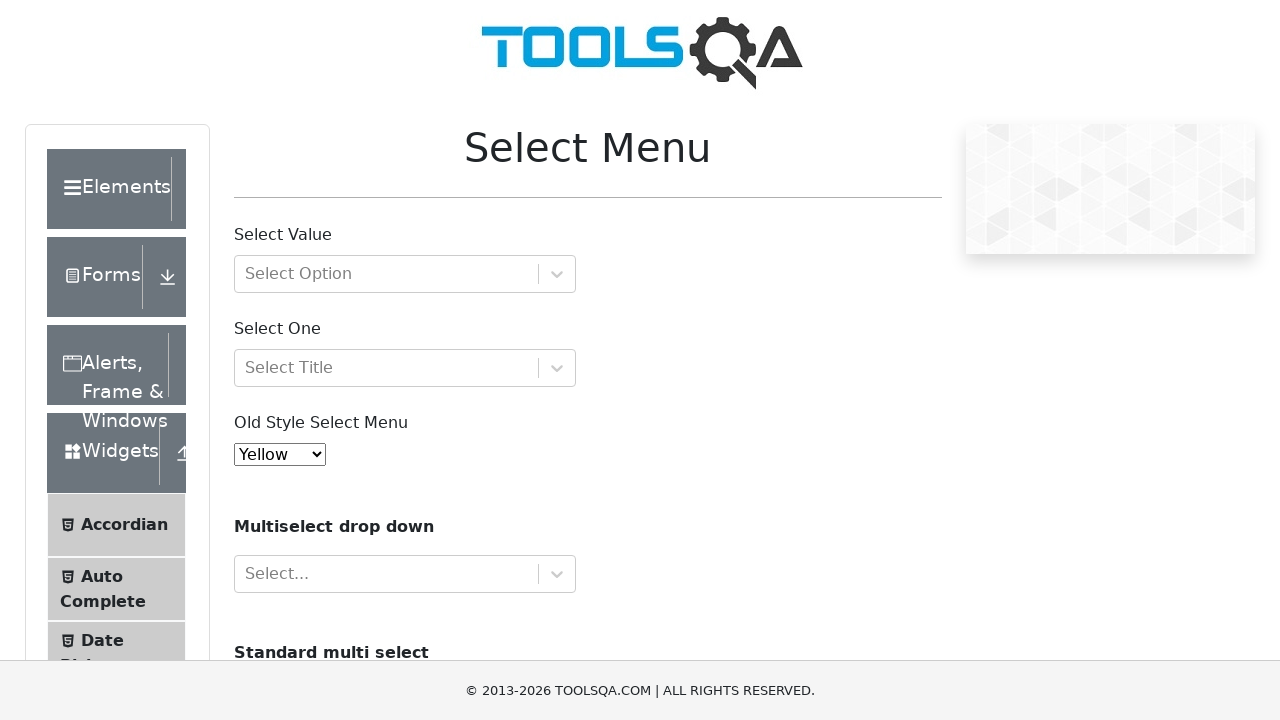

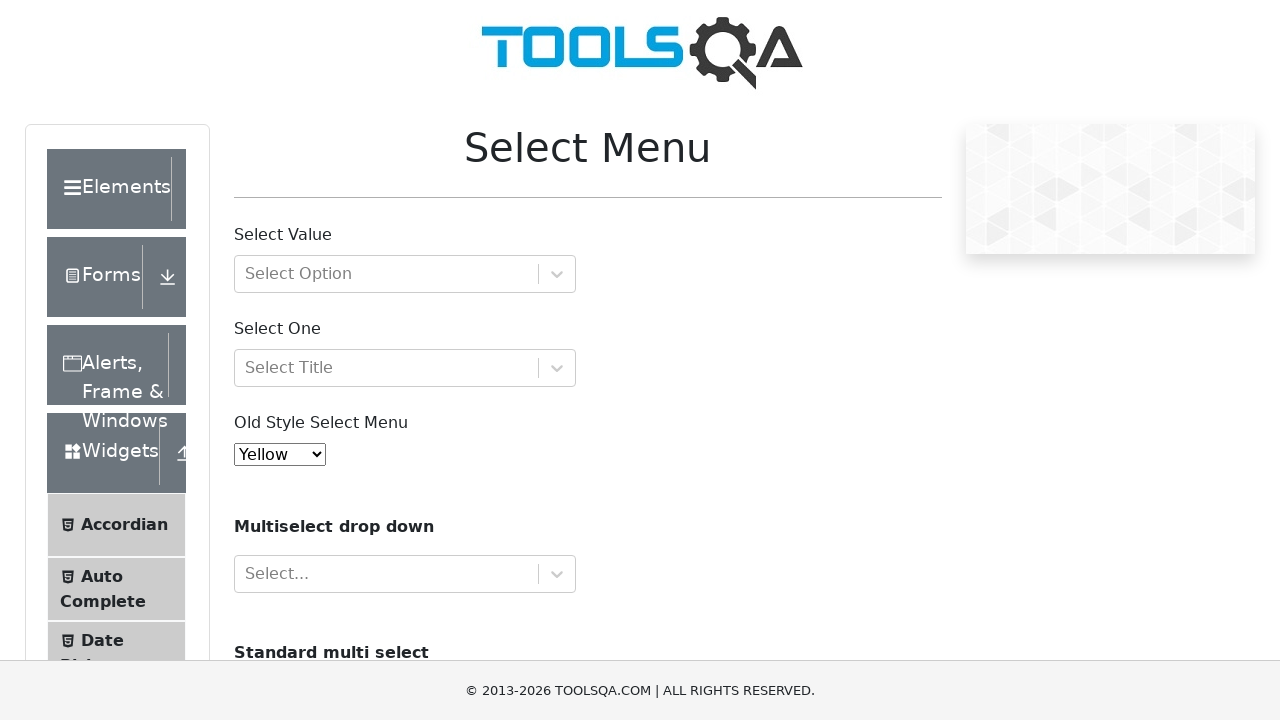